Tests file upload functionality by selecting a file and clicking the upload button, then verifies the success message

Starting URL: https://the-internet.herokuapp.com/upload

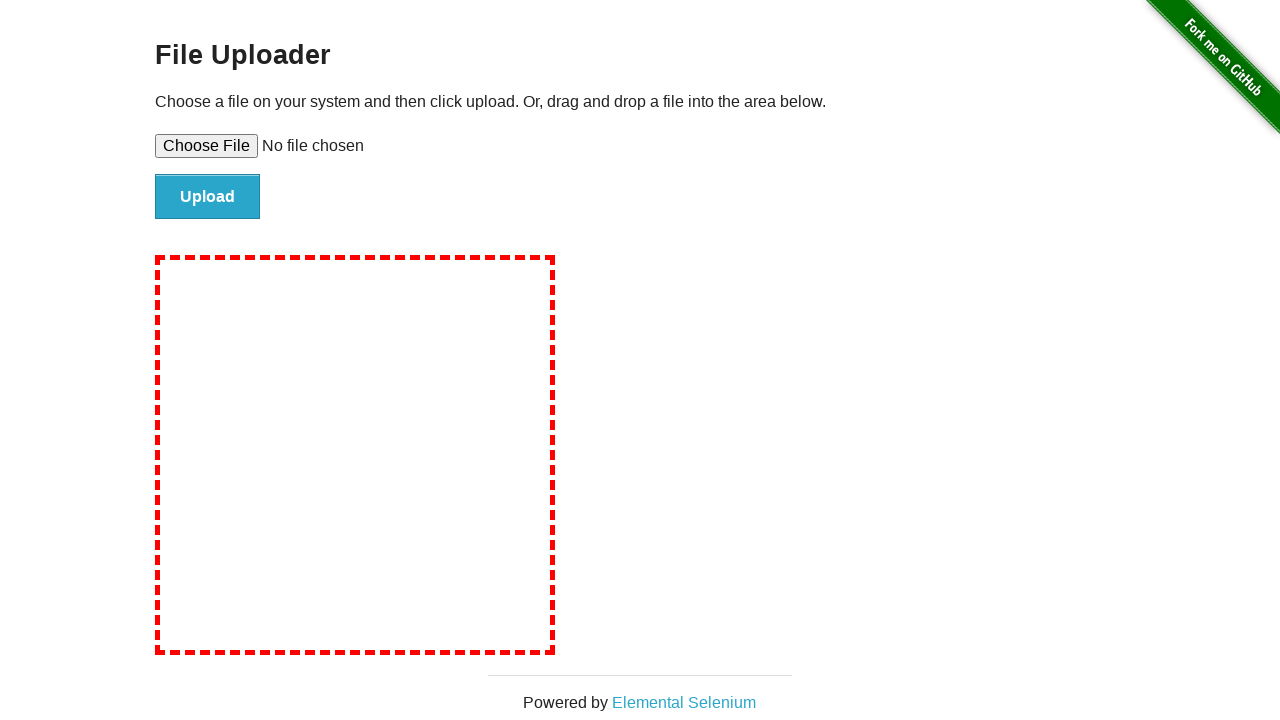

Created temporary test file with content
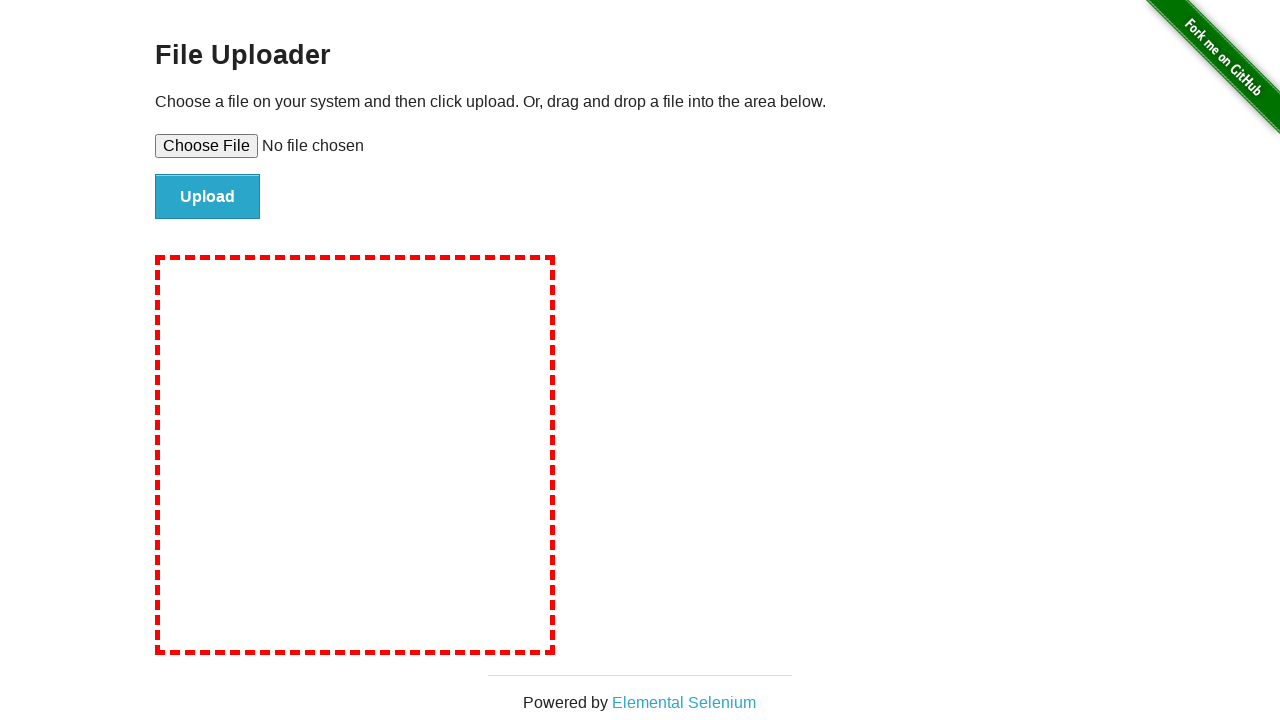

Selected file for upload using set_input_files
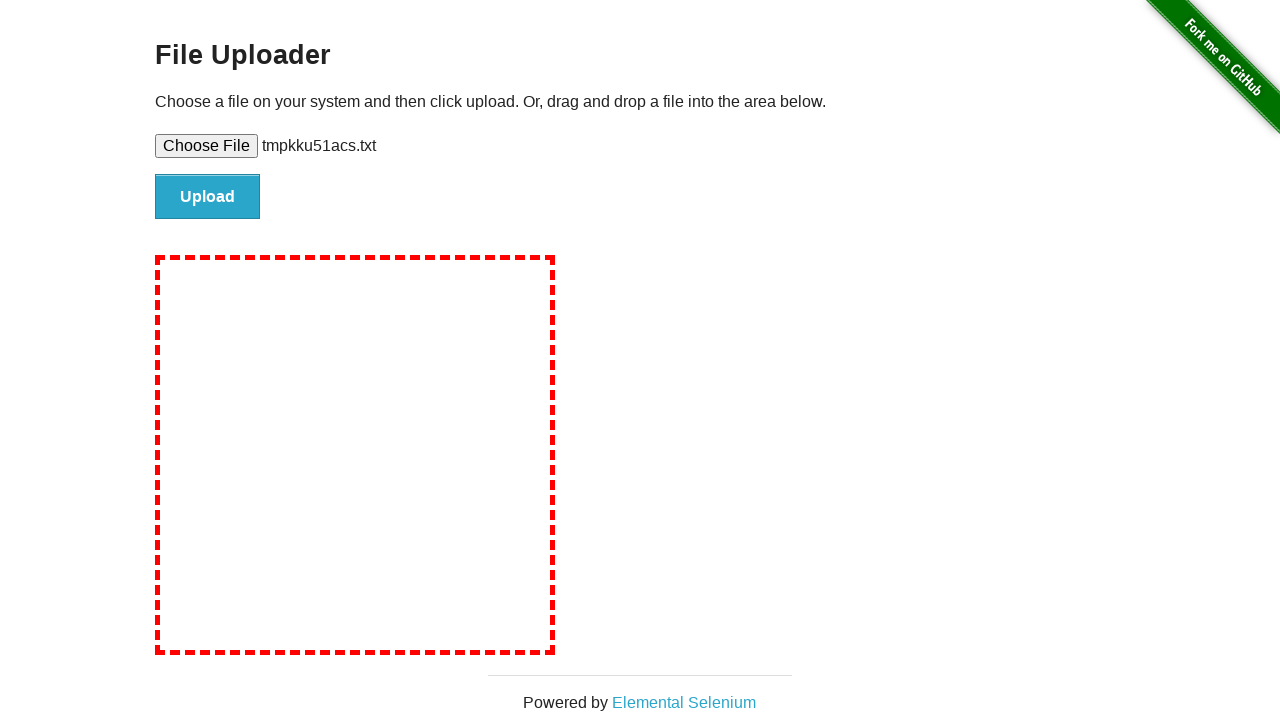

Clicked upload button to submit file at (208, 197) on #file-submit
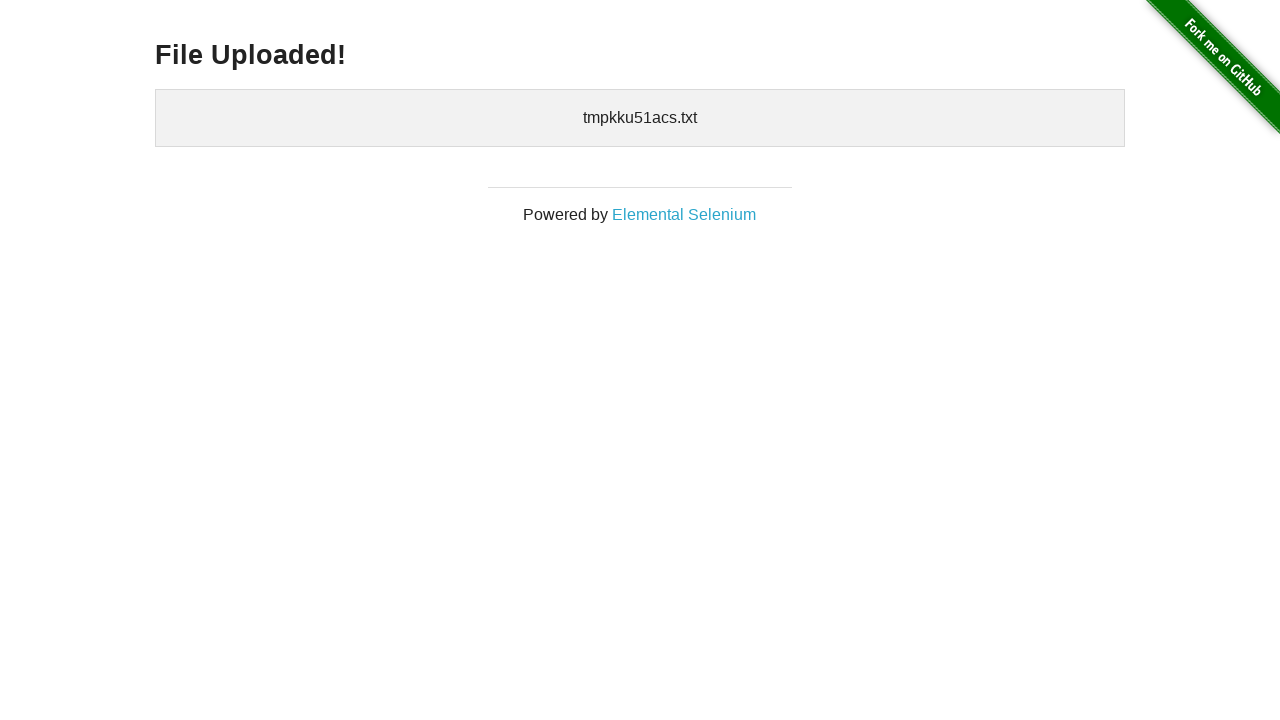

File upload success message appeared
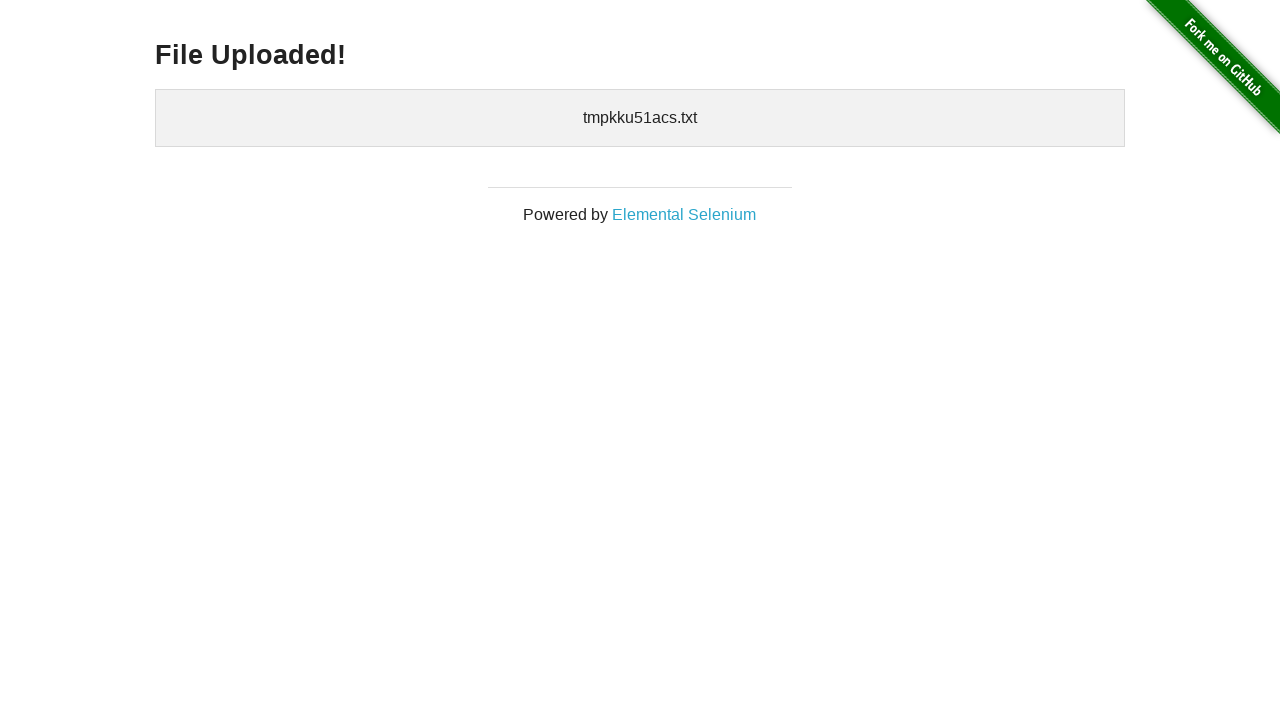

Cleaned up temporary test file
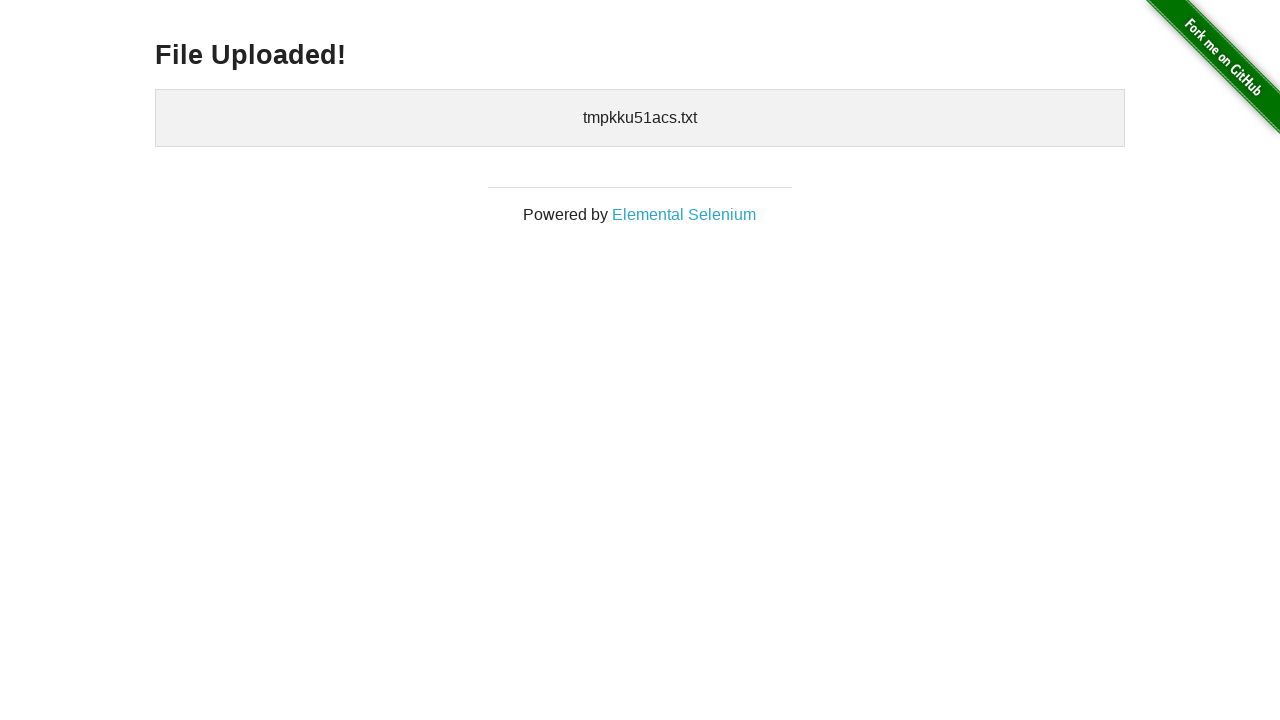

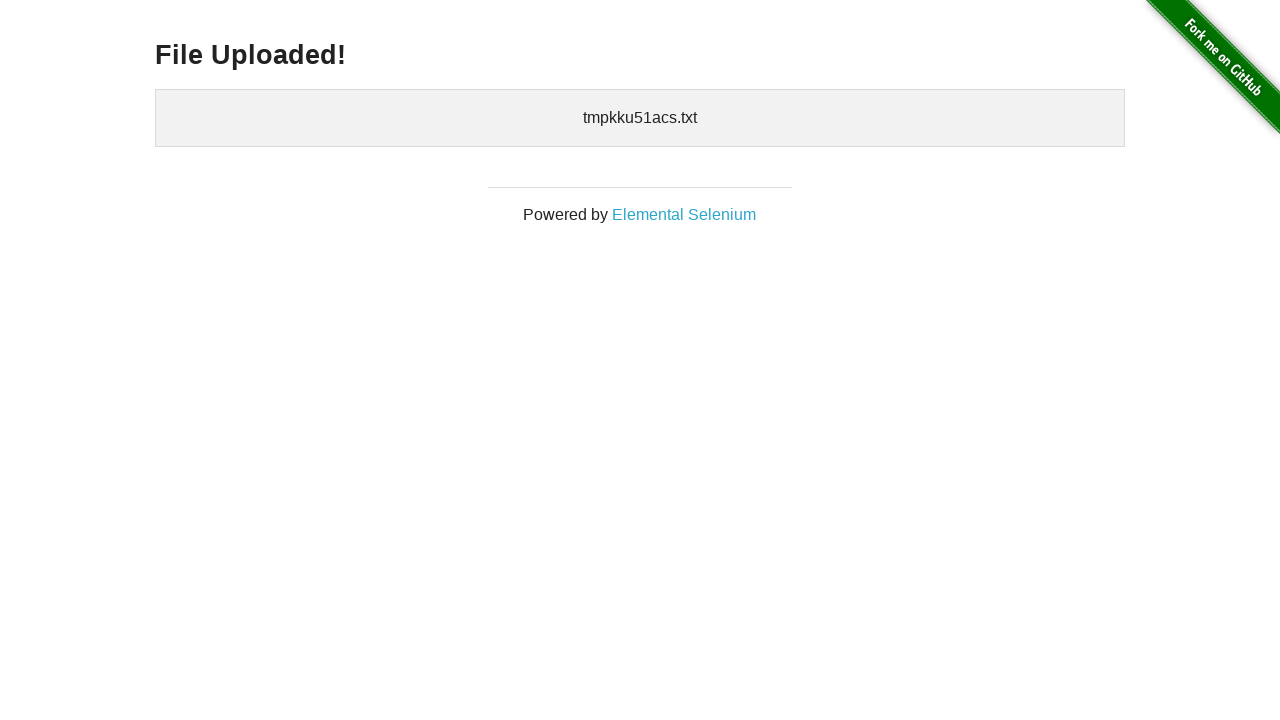